Waits for a price to reach $100, then clicks a booking button, calculates a mathematical result based on a displayed value, and submits the answer

Starting URL: http://suninjuly.github.io/explicit_wait2.html

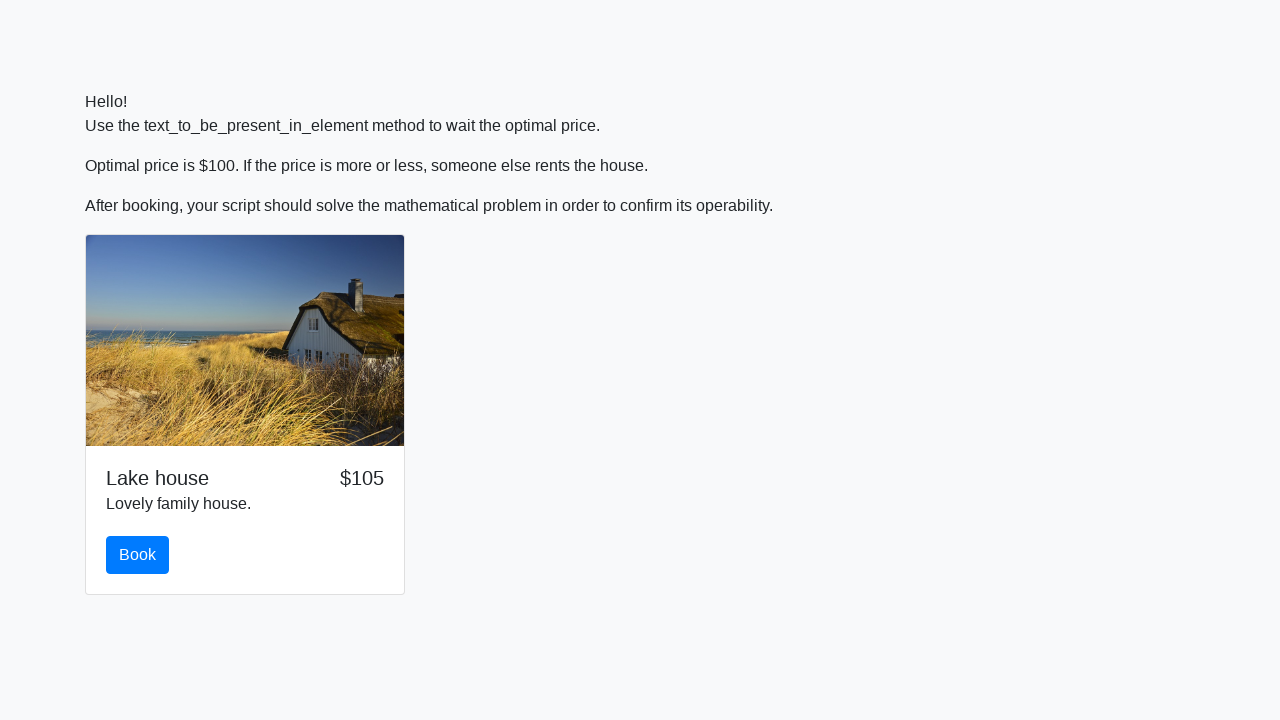

Waited for price to reach $100
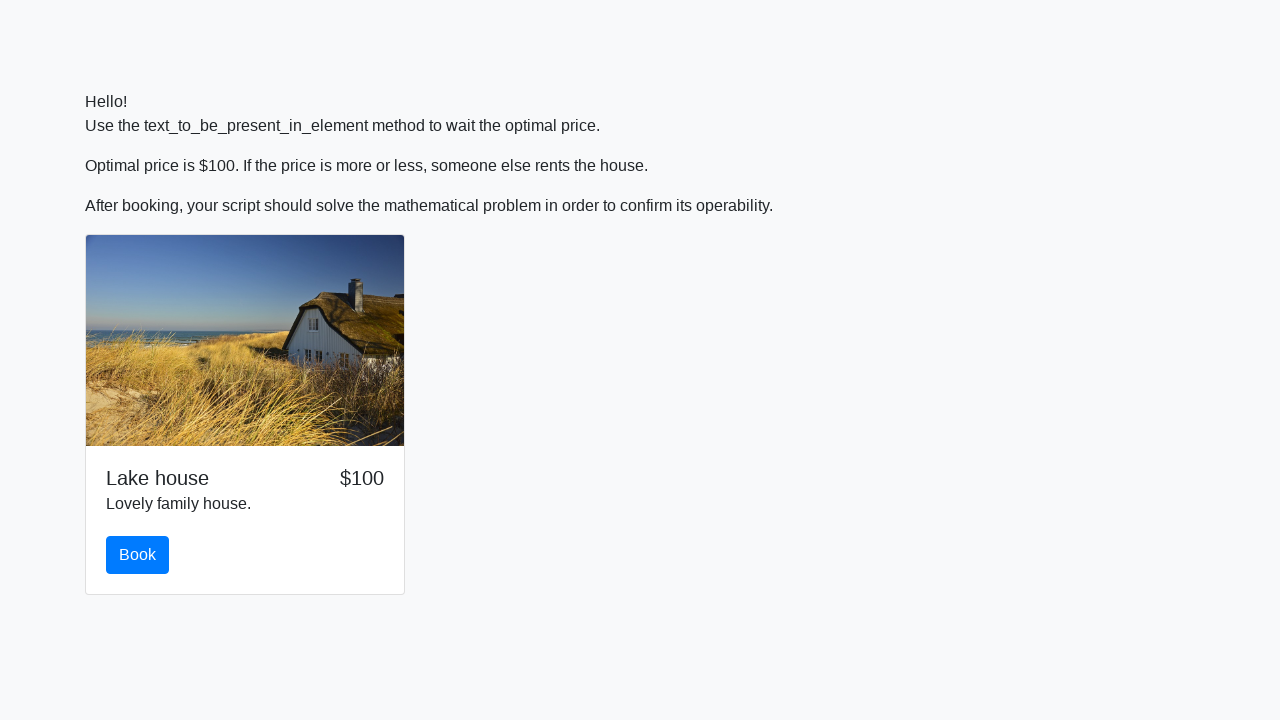

Clicked the booking button at (138, 555) on #book
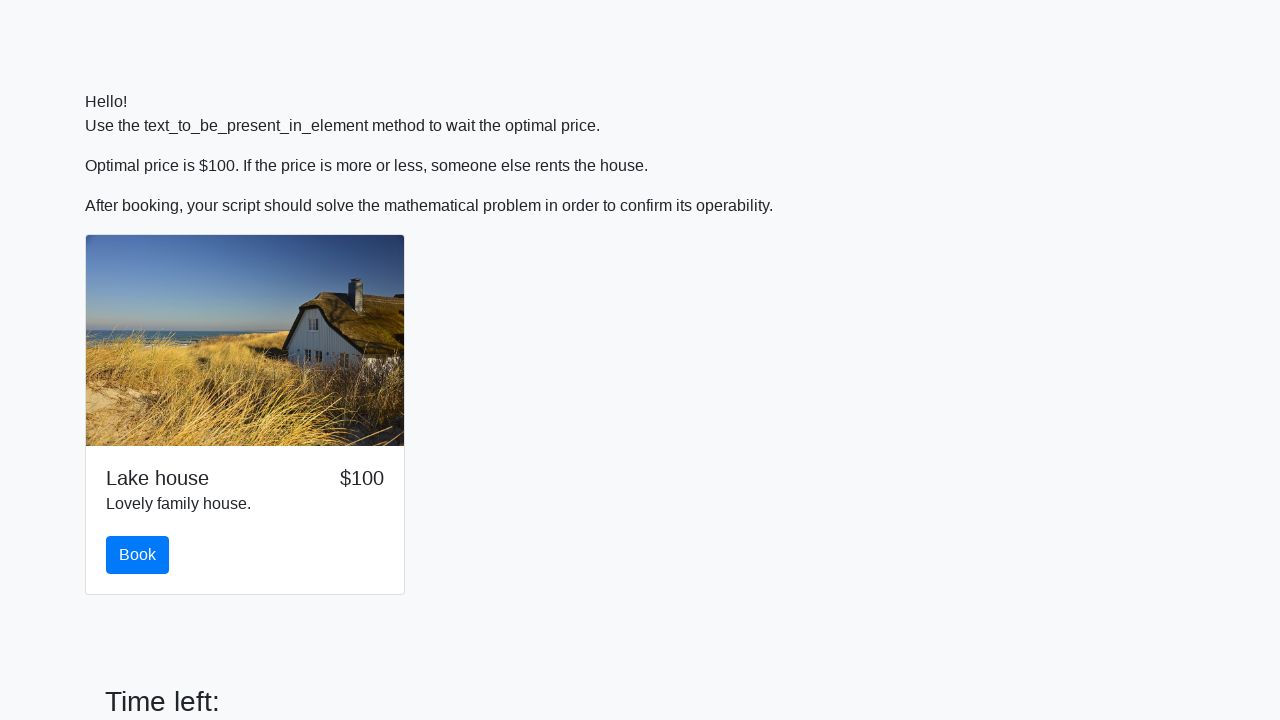

Retrieved input value: 512
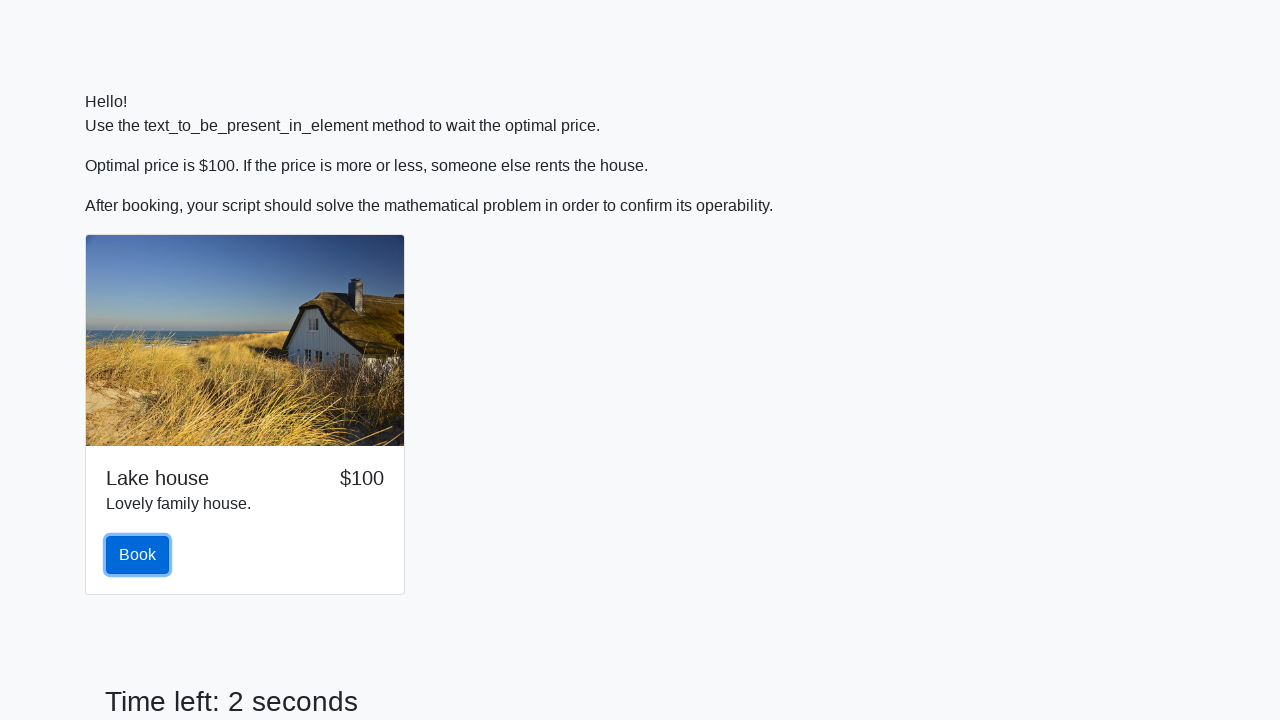

Calculated mathematical result: -0.046859005495018126
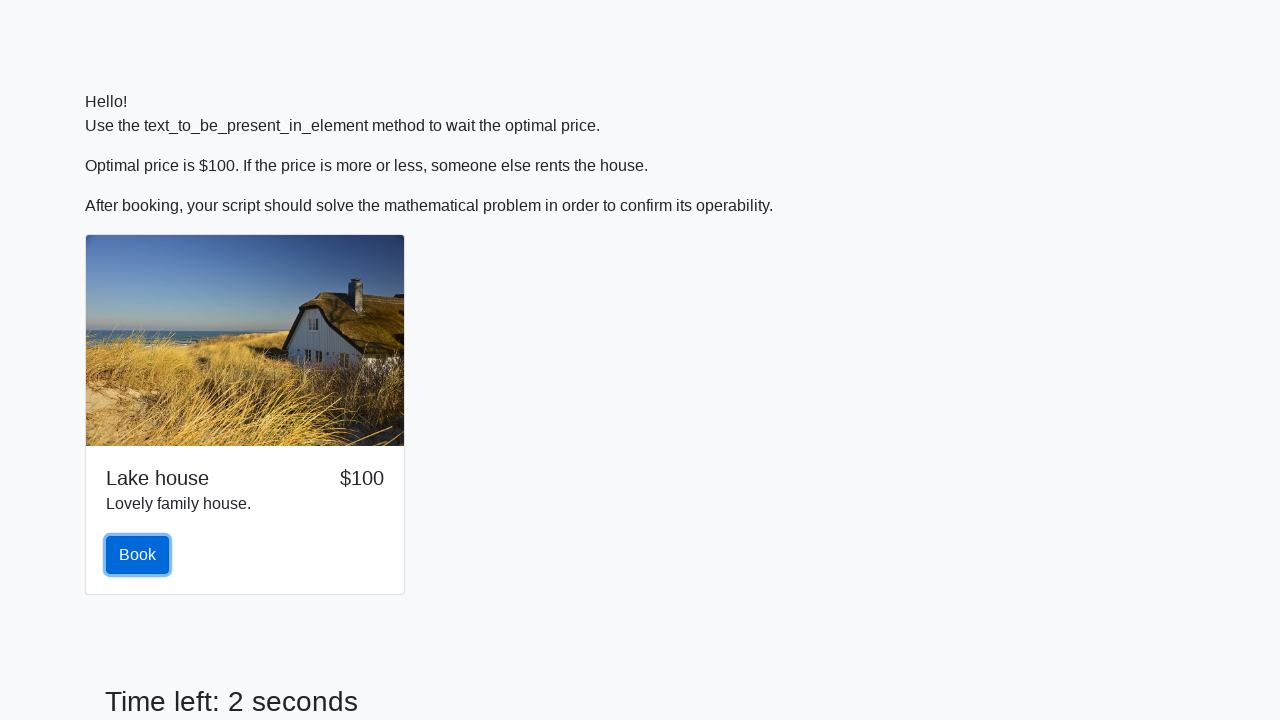

Filled answer field with calculated result on input#answer
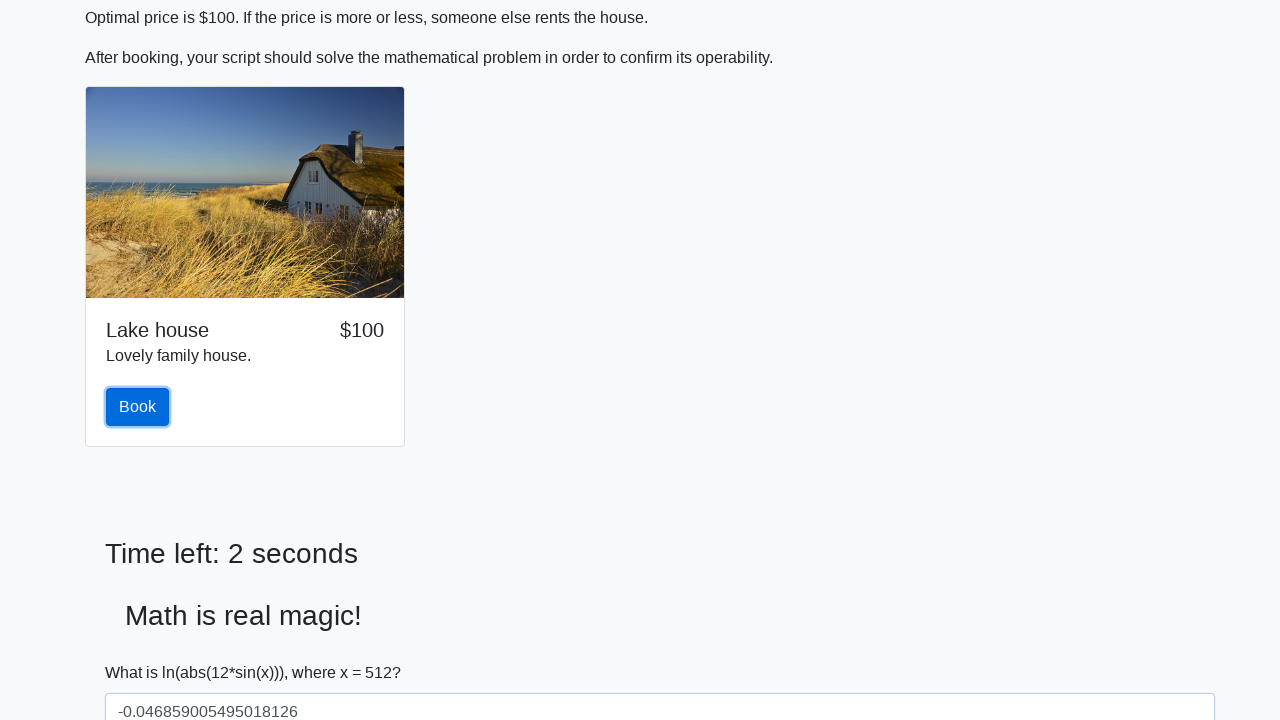

Submitted the form at (143, 651) on button[type='submit']
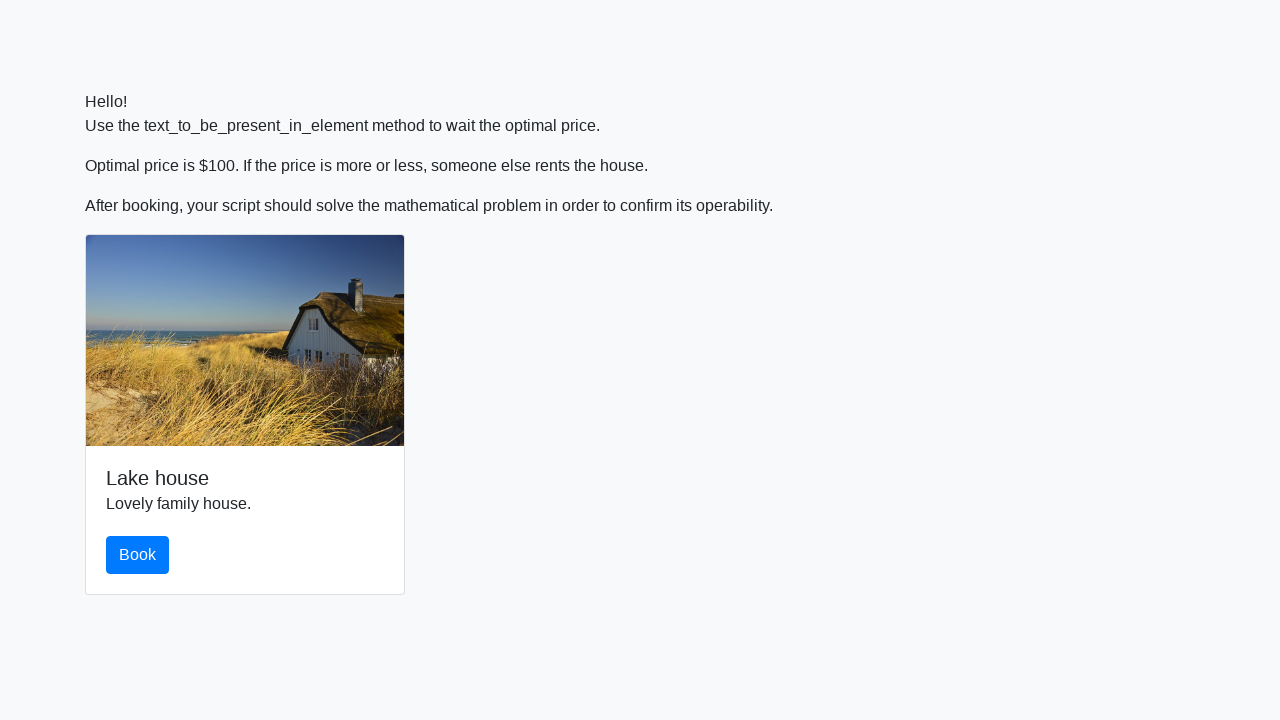

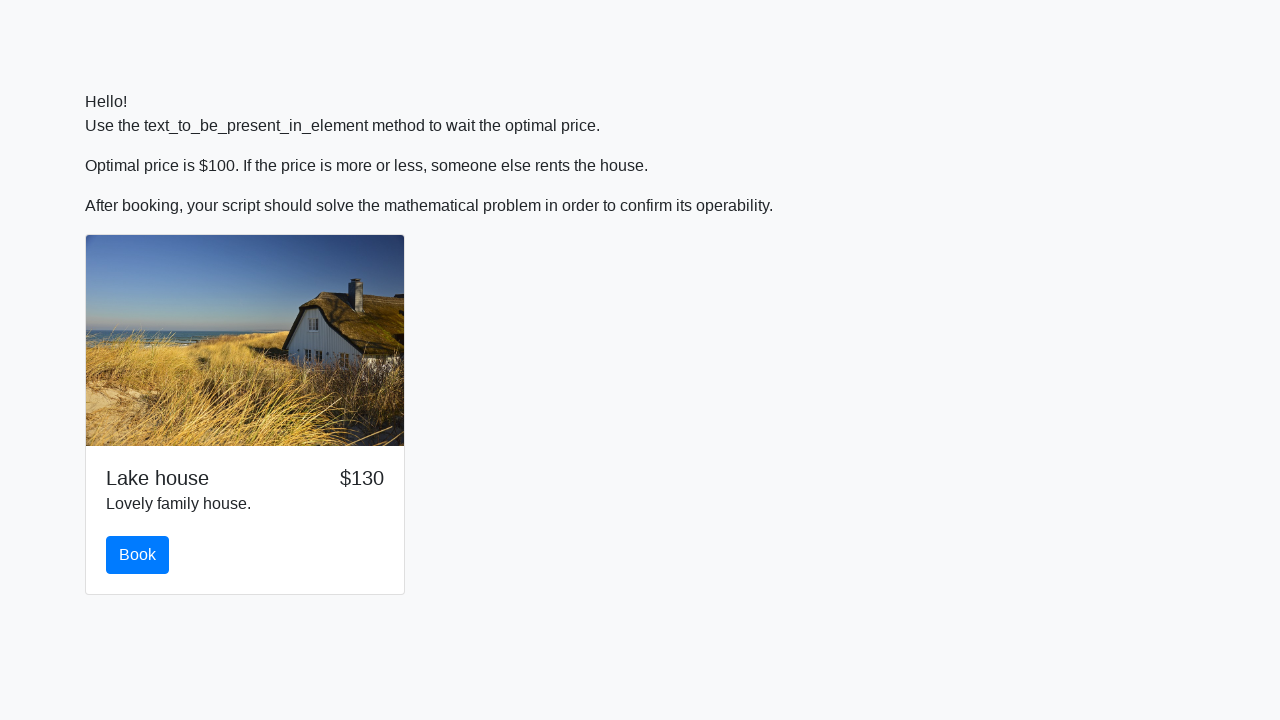